Tests scrolling functionality by scrolling to a name input field and filling in form fields for name and date

Starting URL: https://formy-project.herokuapp.com/scroll

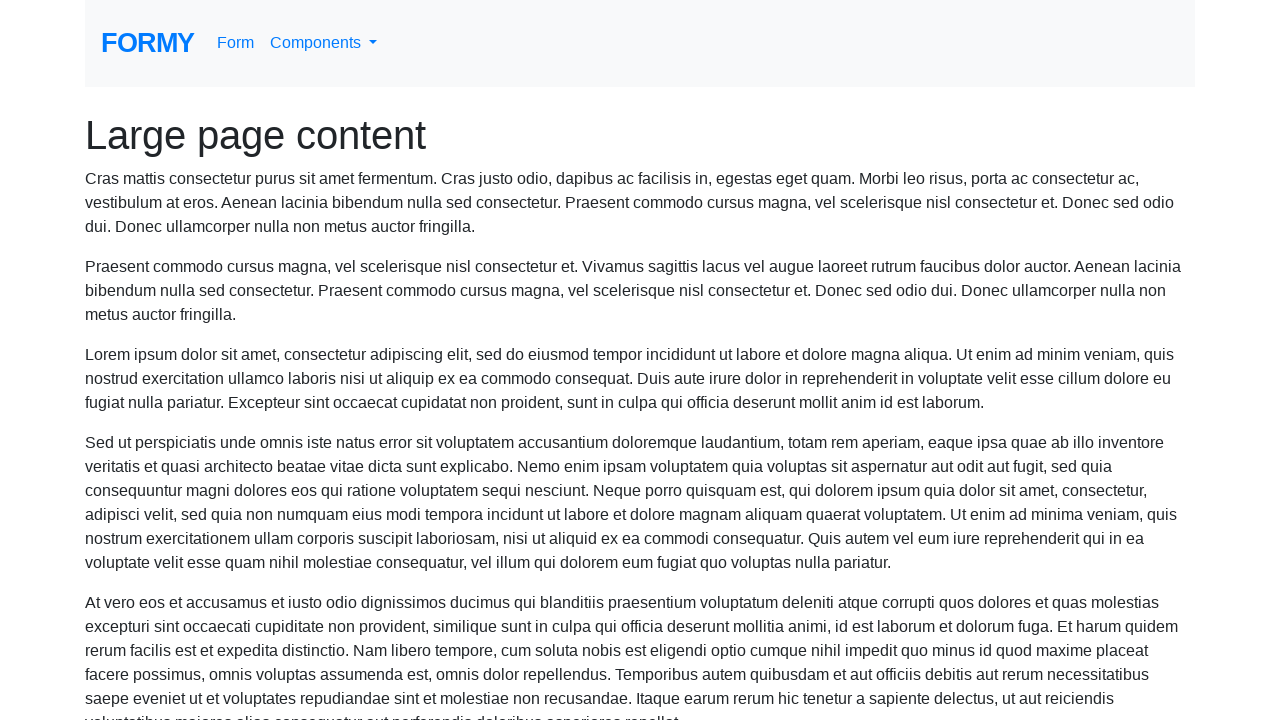

Scrolled to name input field
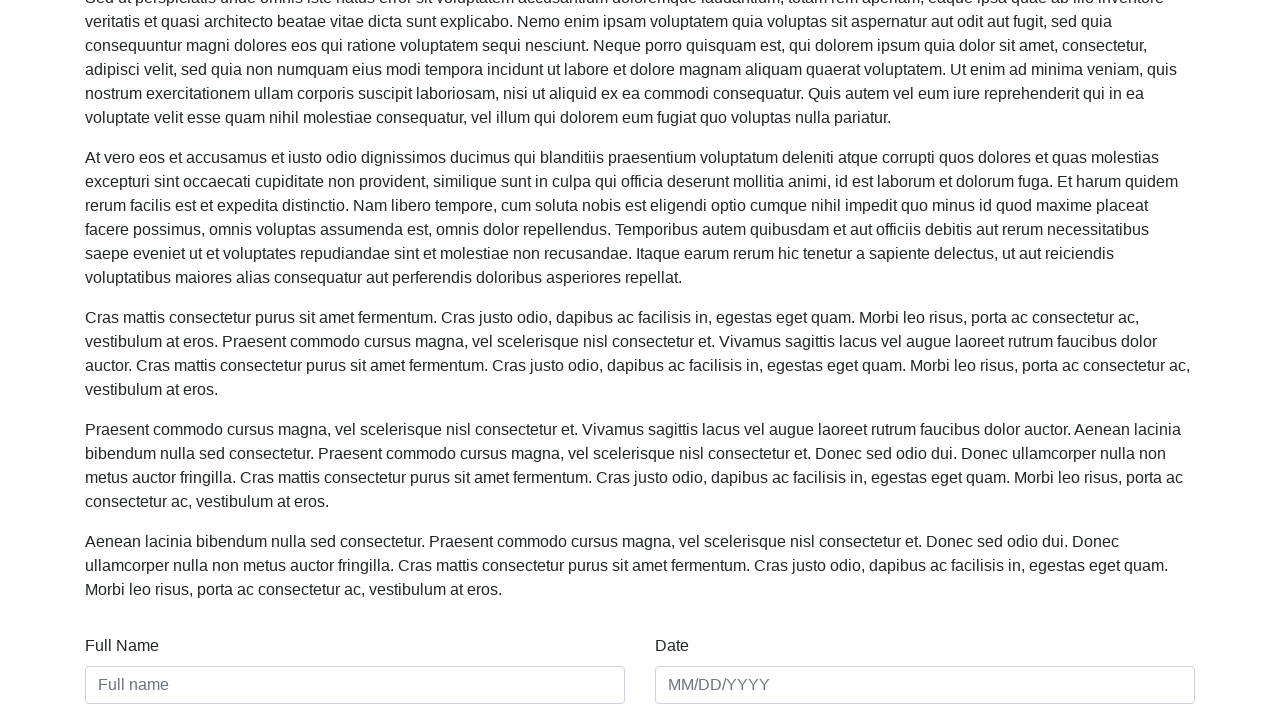

Filled name field with 'Maja Novak' on #name
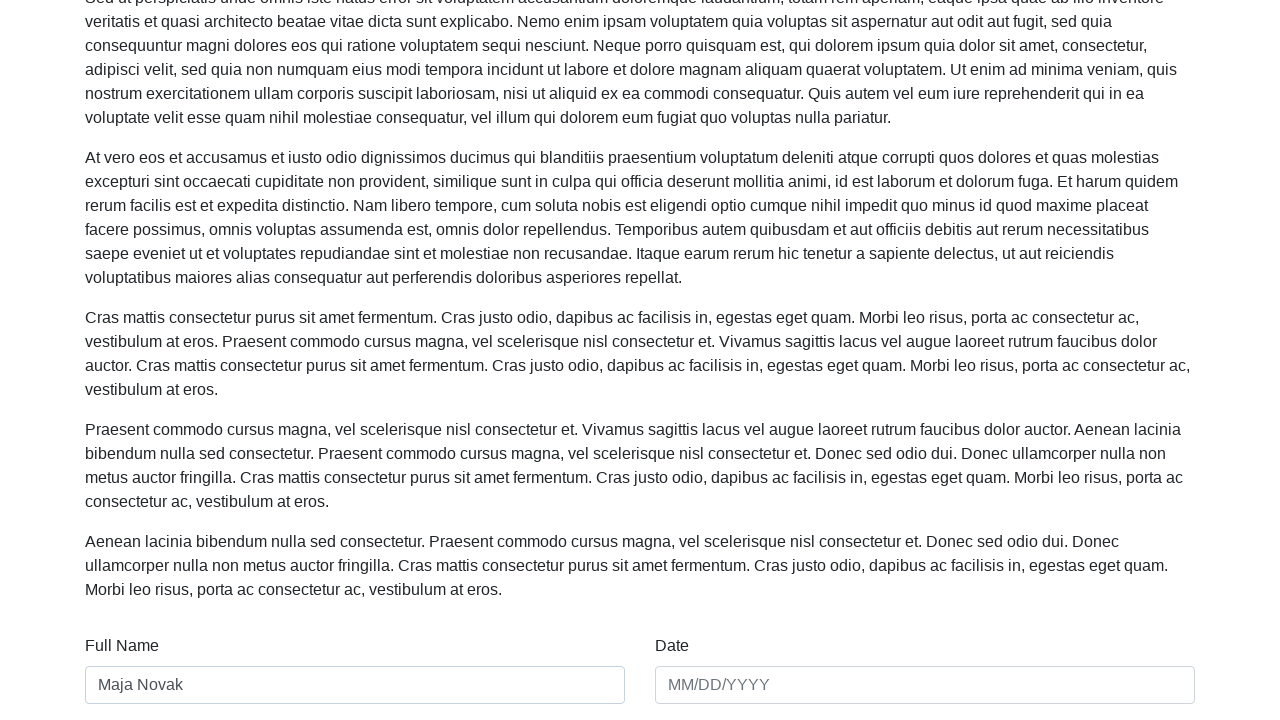

Filled date field with '01/01/2024' on #date
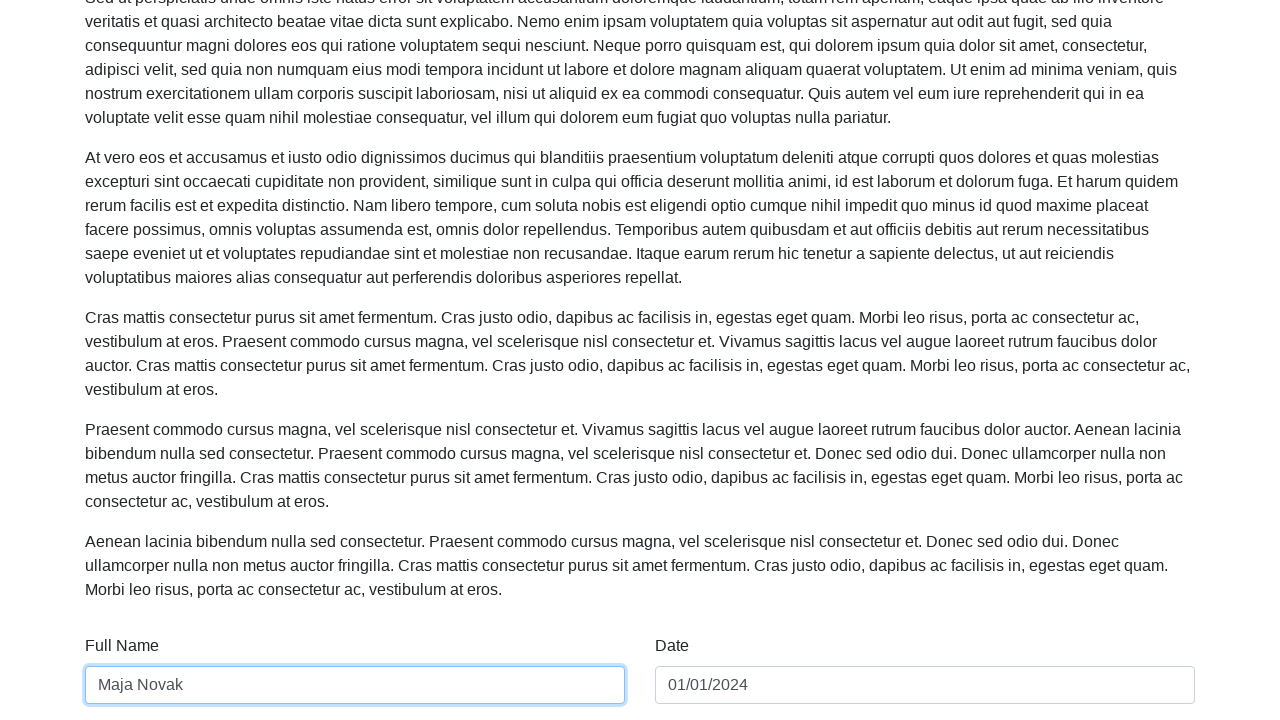

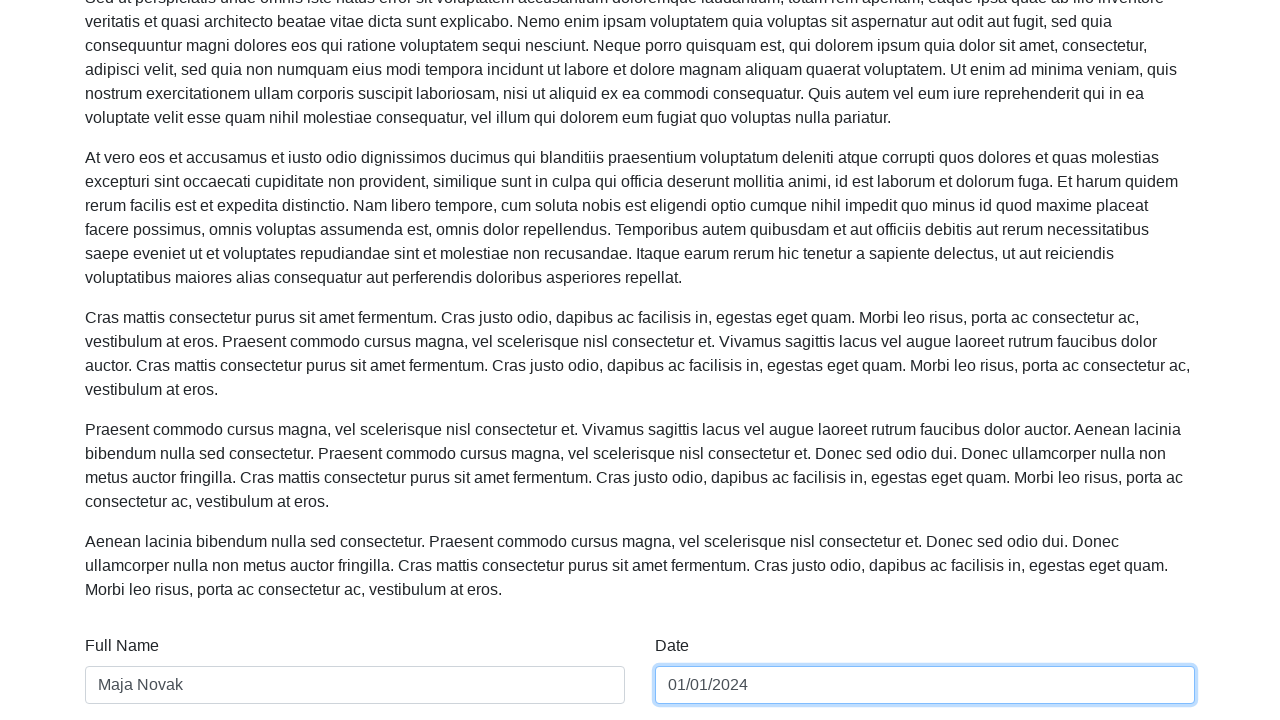